Tests an e-commerce flow by browsing products, selecting a Selenium product, adding it to cart, navigating to the cart, and updating the quantity field.

Starting URL: https://rahulshettyacademy.com/angularAppdemo/

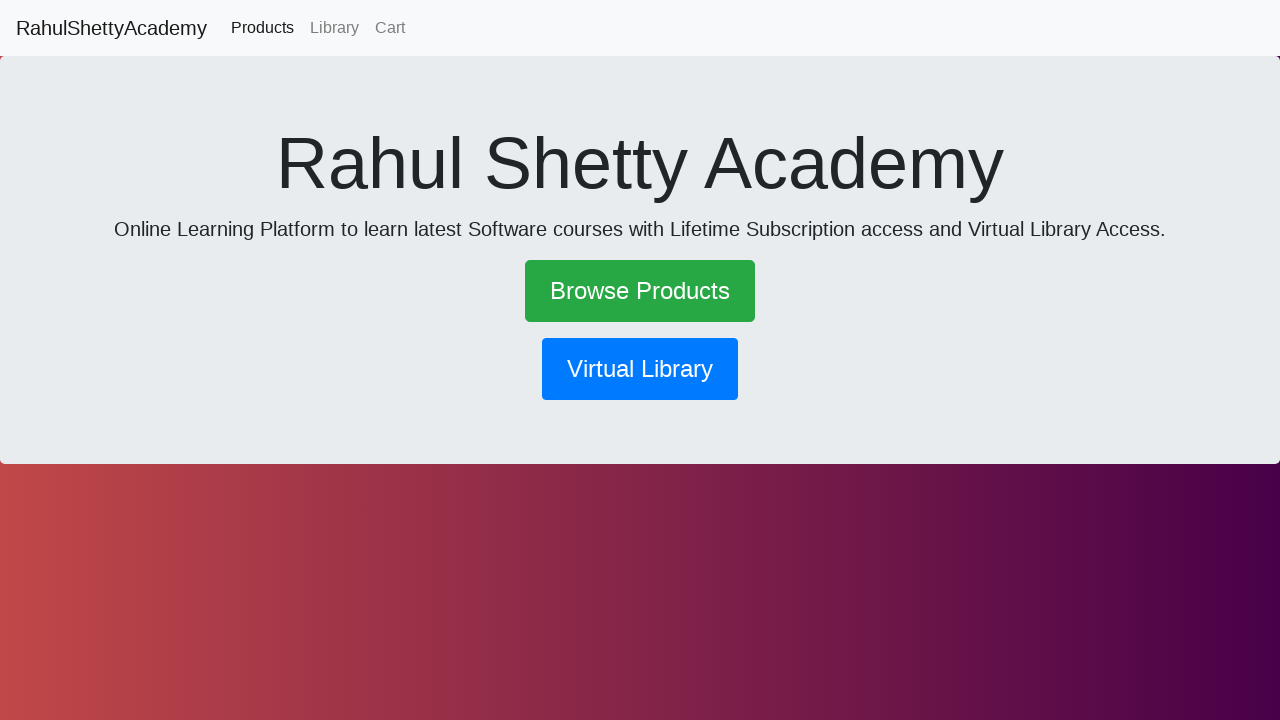

Clicked 'Browse Products' link at (640, 291) on text=Browse Products
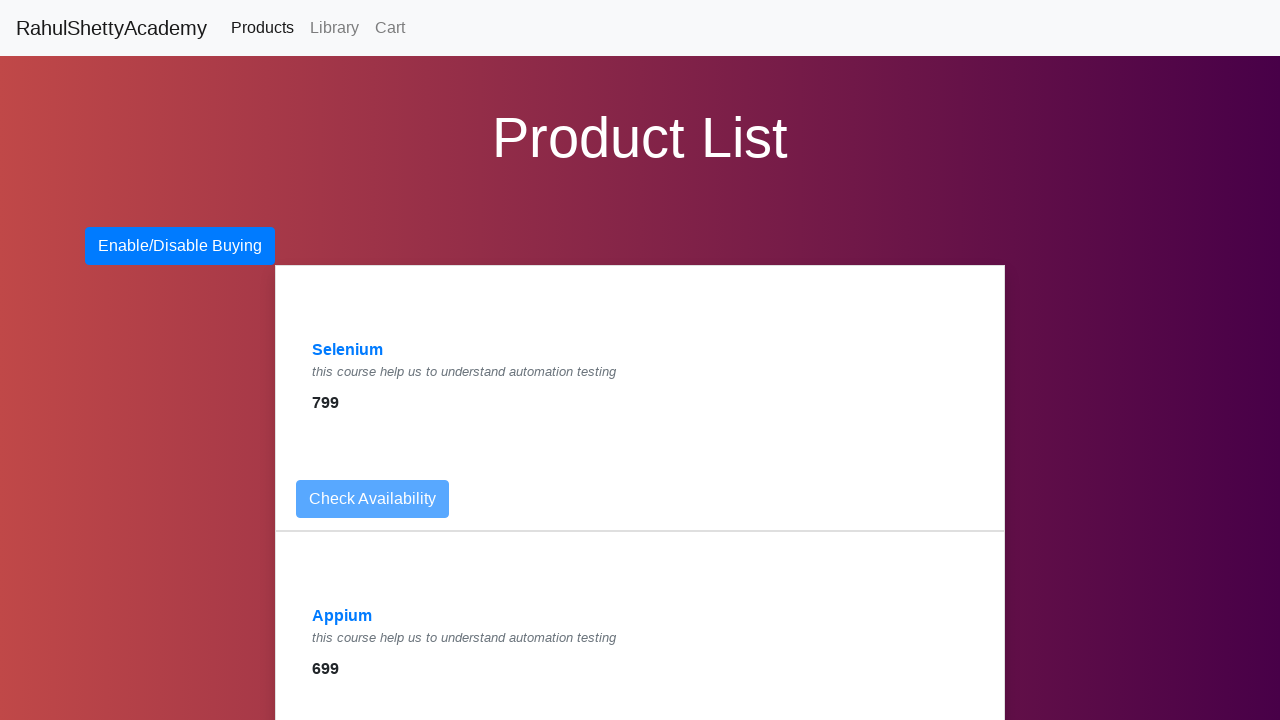

Clicked 'Selenium' product link at (348, 350) on text=Selenium
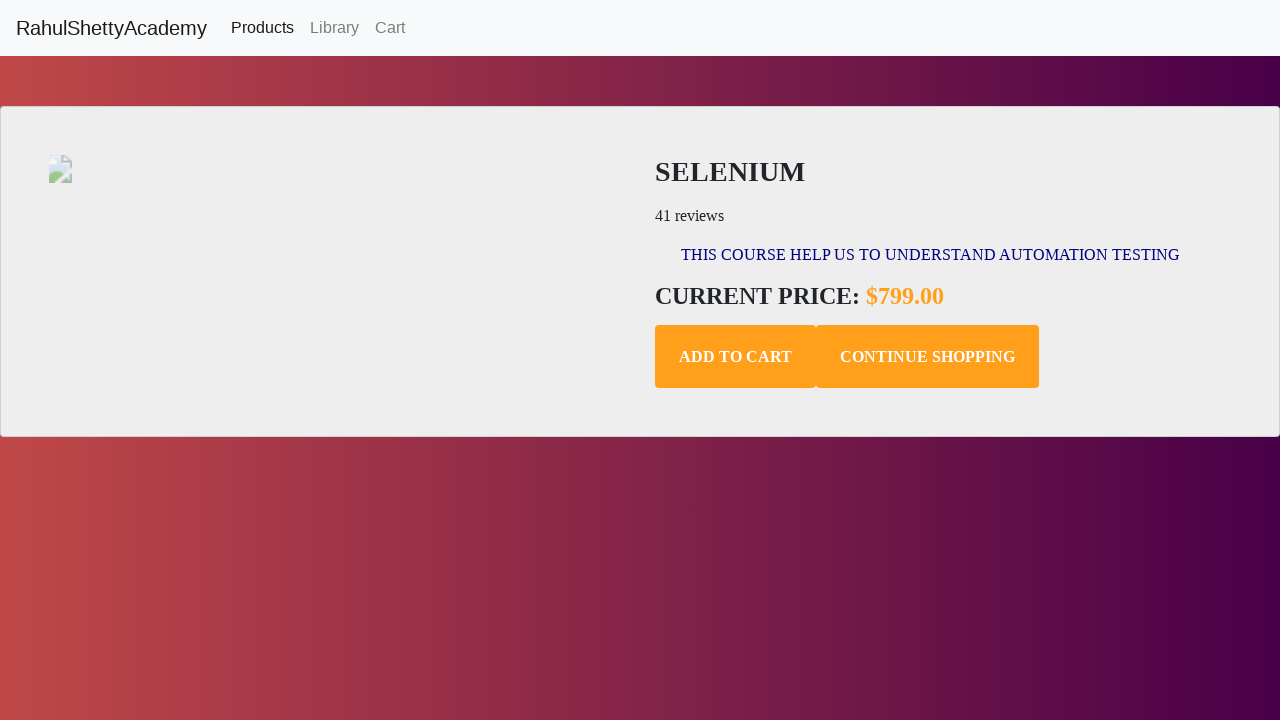

Clicked 'Add to Cart' button for Selenium product at (736, 357) on .add-to-cart
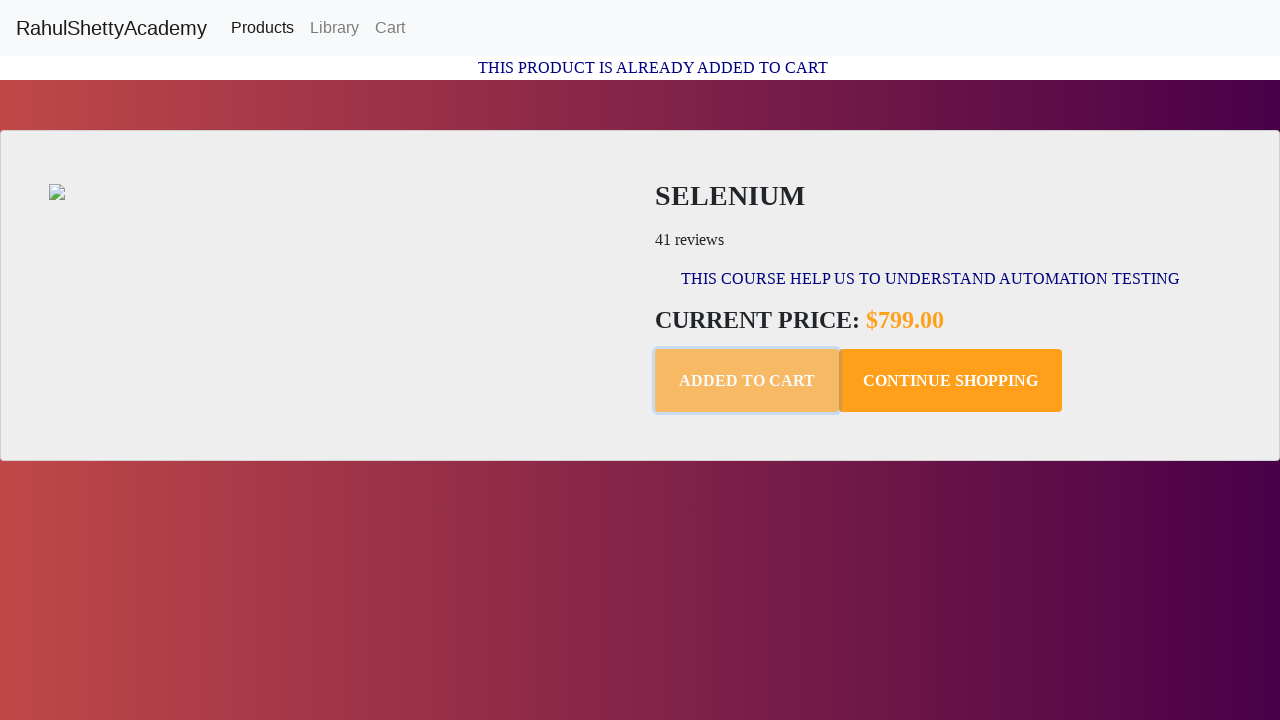

Navigated to shopping cart at (390, 28) on text=Cart
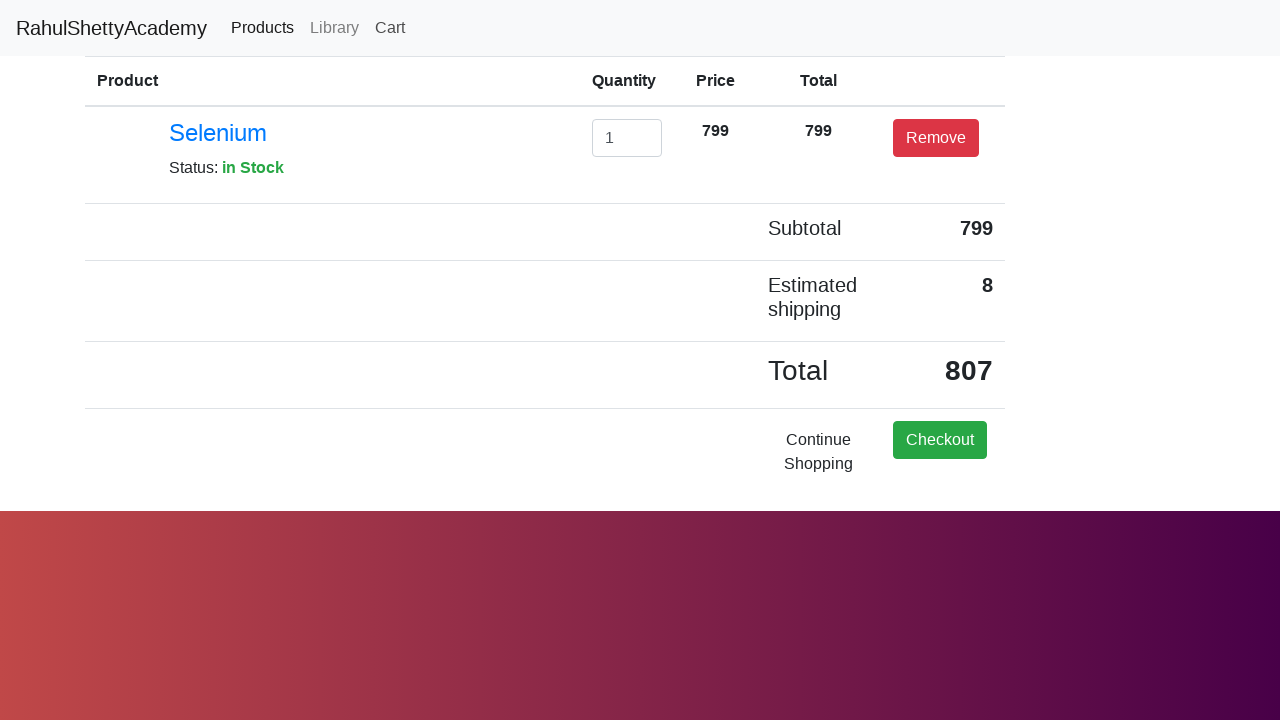

Cleared quantity input field on #exampleInputEmail1
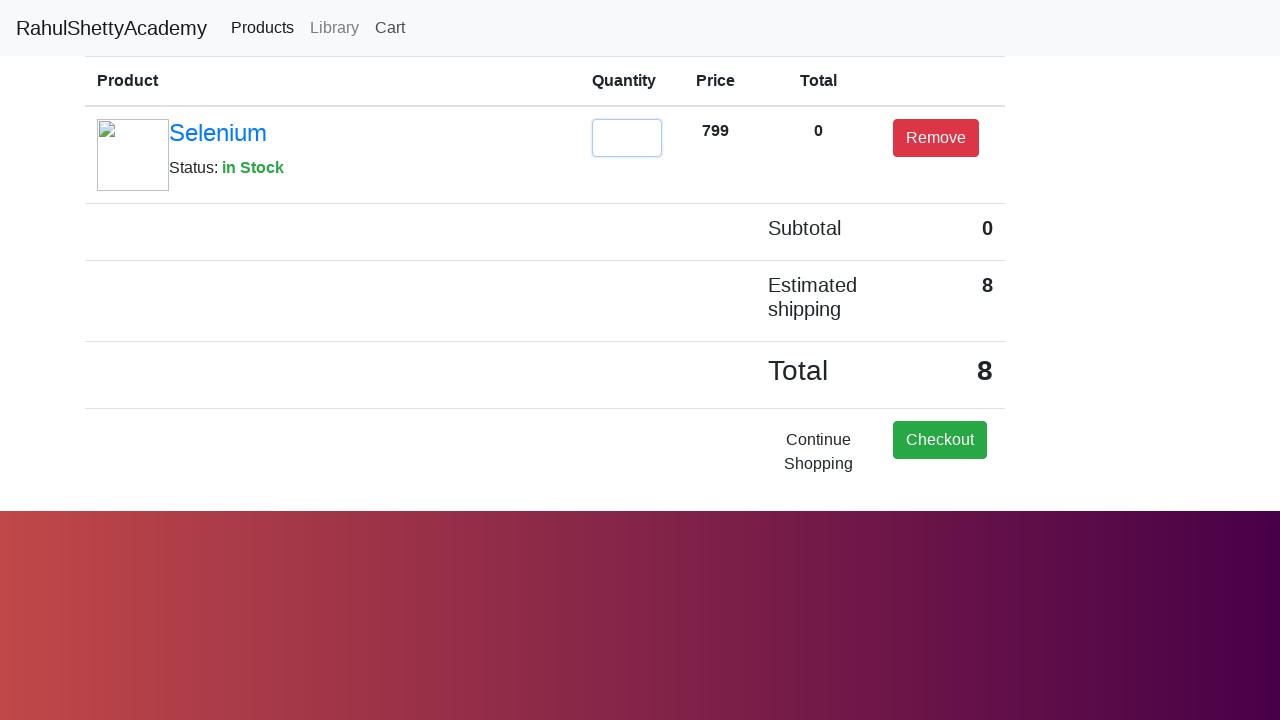

Updated quantity field to 2 on #exampleInputEmail1
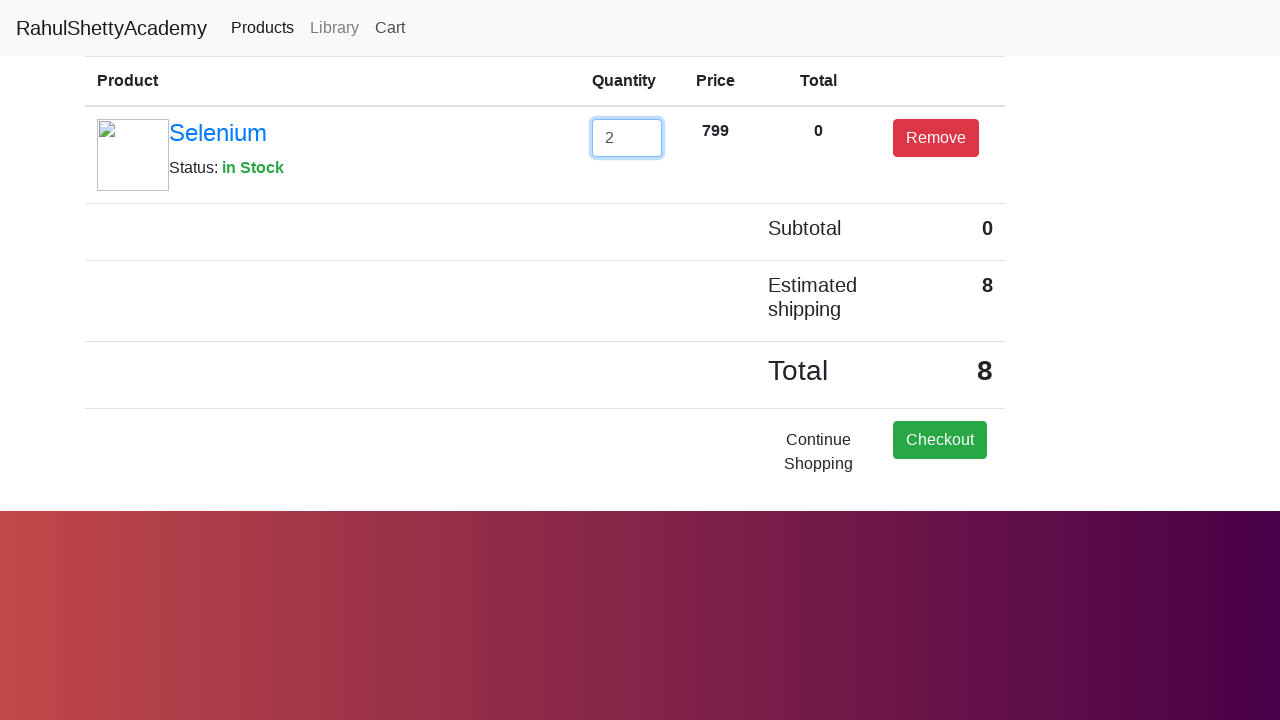

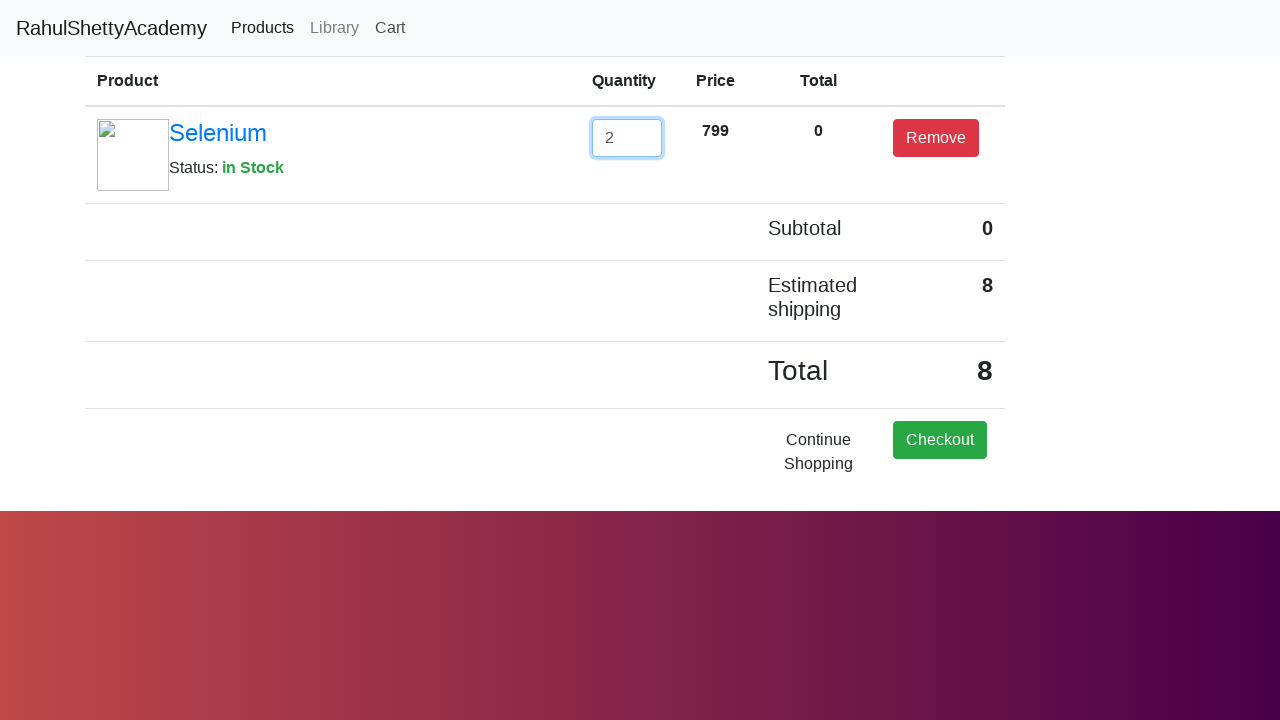